Tests entering a number into a prompt dialog and accepting it

Starting URL: https://kristinek.github.io/site/examples/alerts_popups

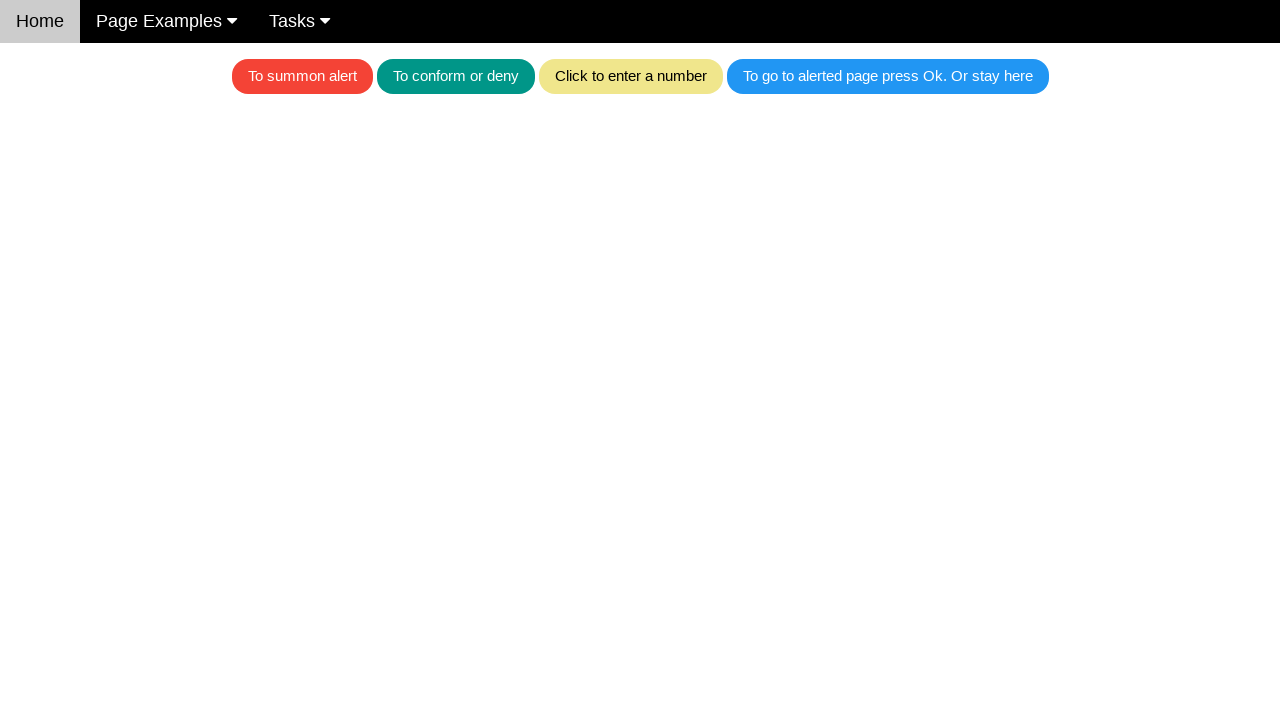

Set up dialog handler to accept prompt with number '10'
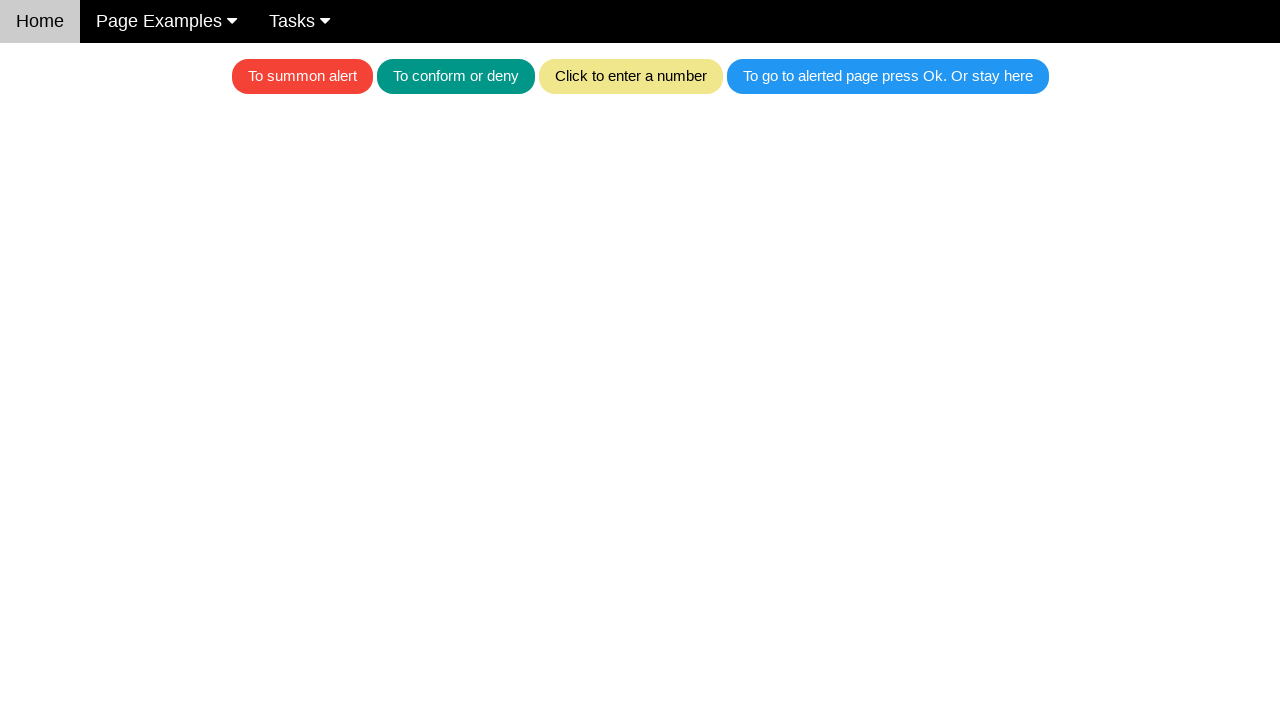

Clicked khaki button to trigger prompt dialog at (630, 76) on .w3-khaki
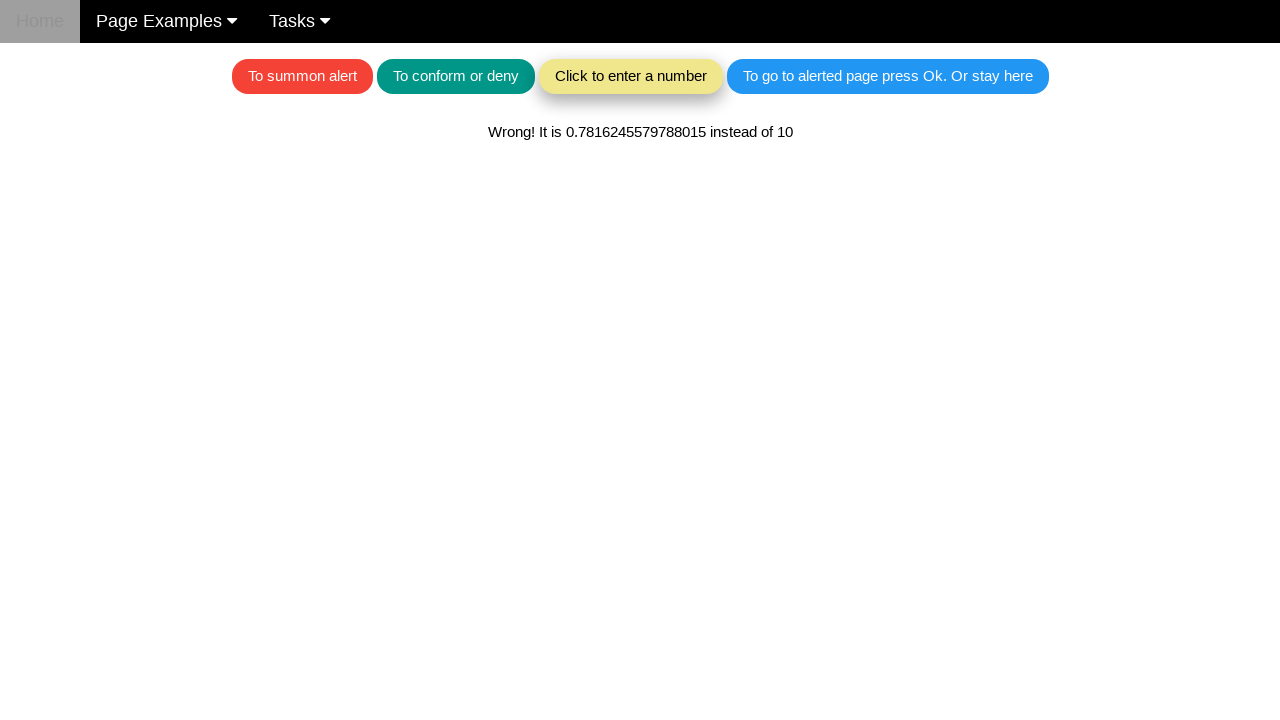

Confirmation text appeared after entering number into prompt
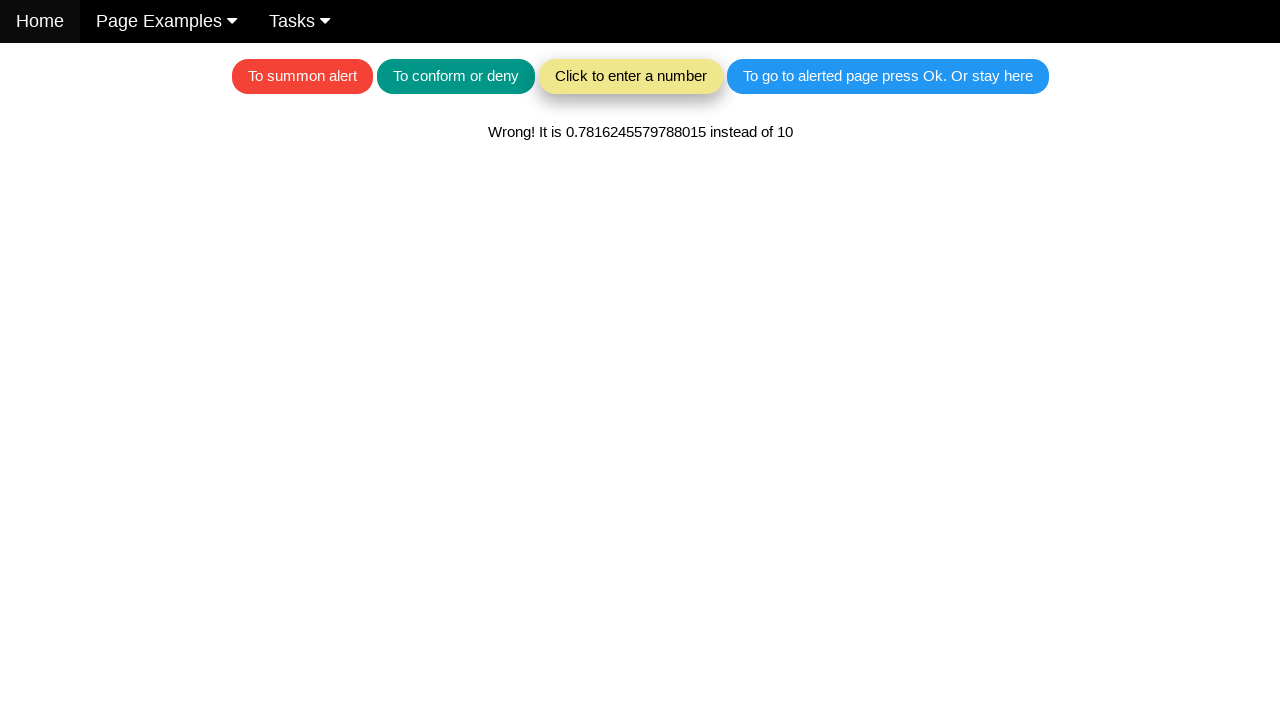

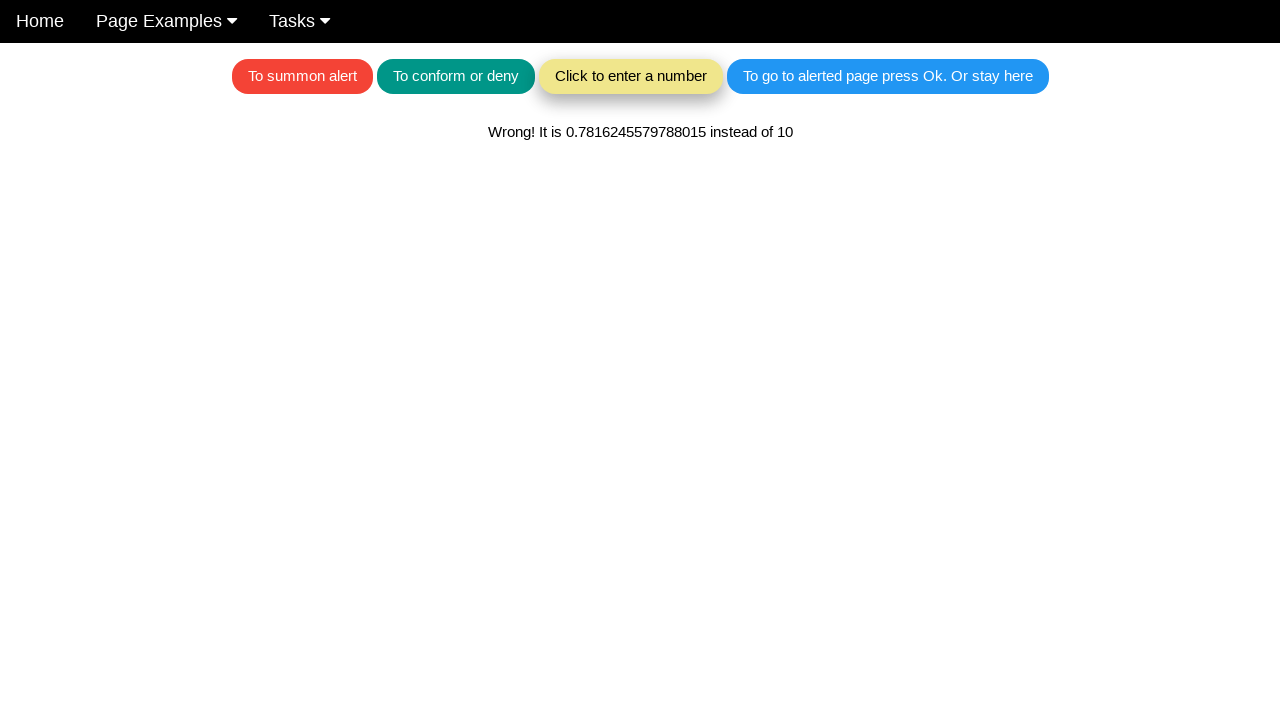